Navigates to Playwright documentation site and clicks on a navigation element

Starting URL: https://playwright.dev

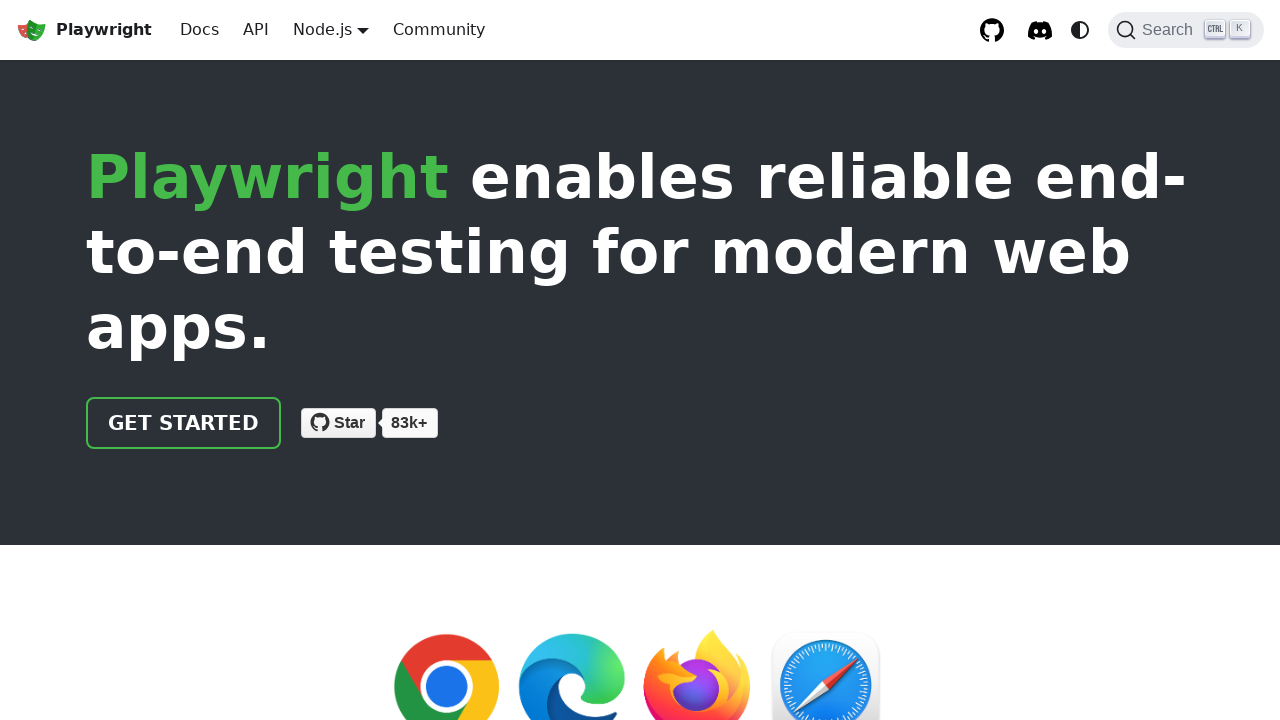

Navigated to Playwright documentation site
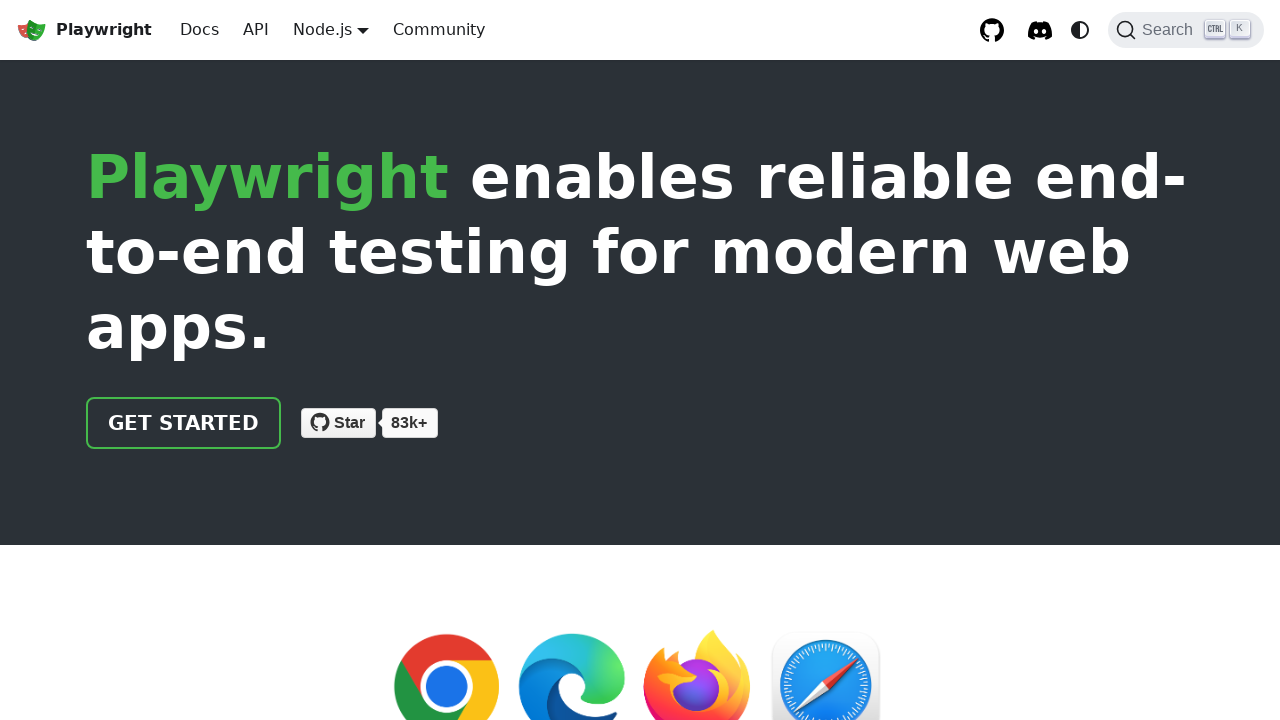

Clicked on 'Get started' navigation link at (184, 423) on a:has-text("Get started")
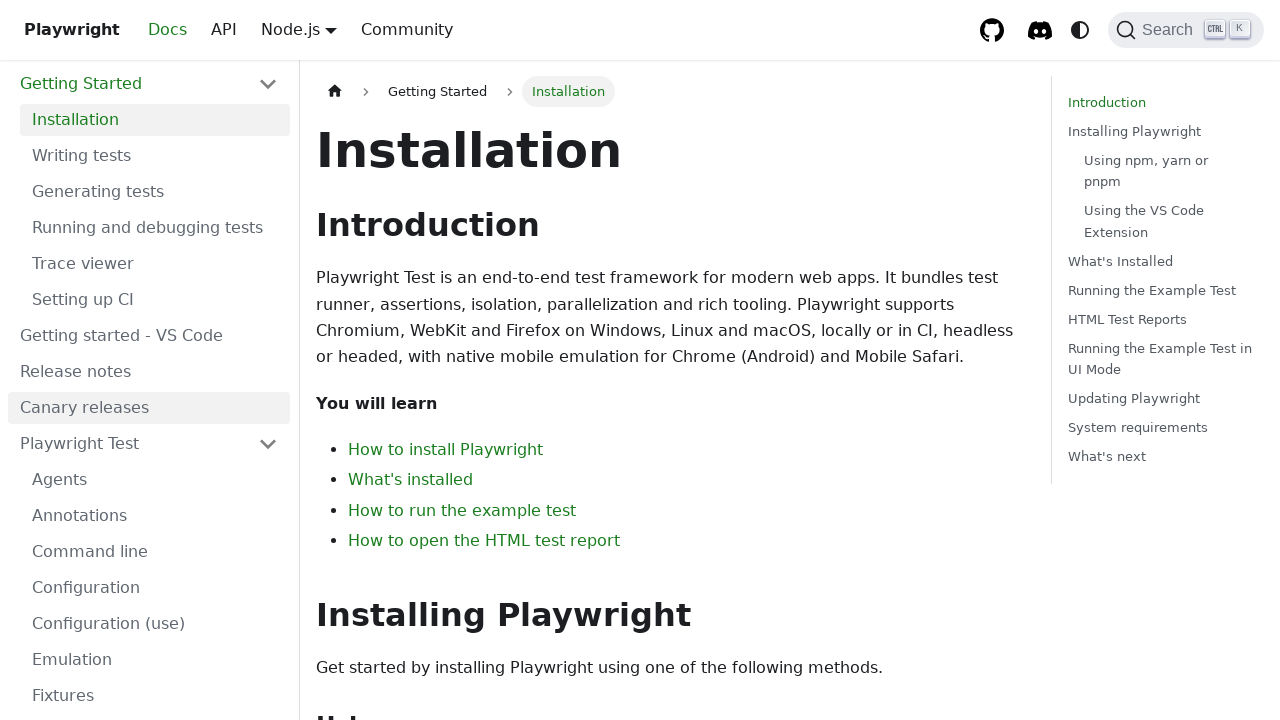

Navigated back to Playwright documentation site
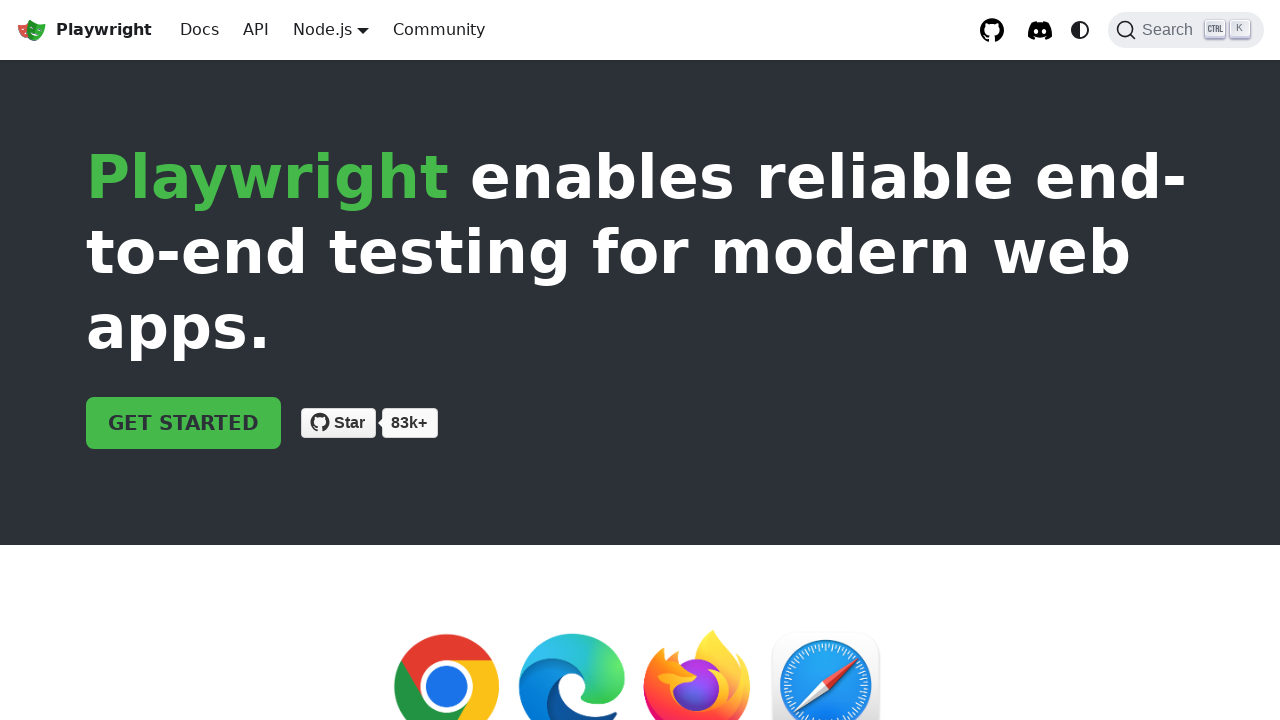

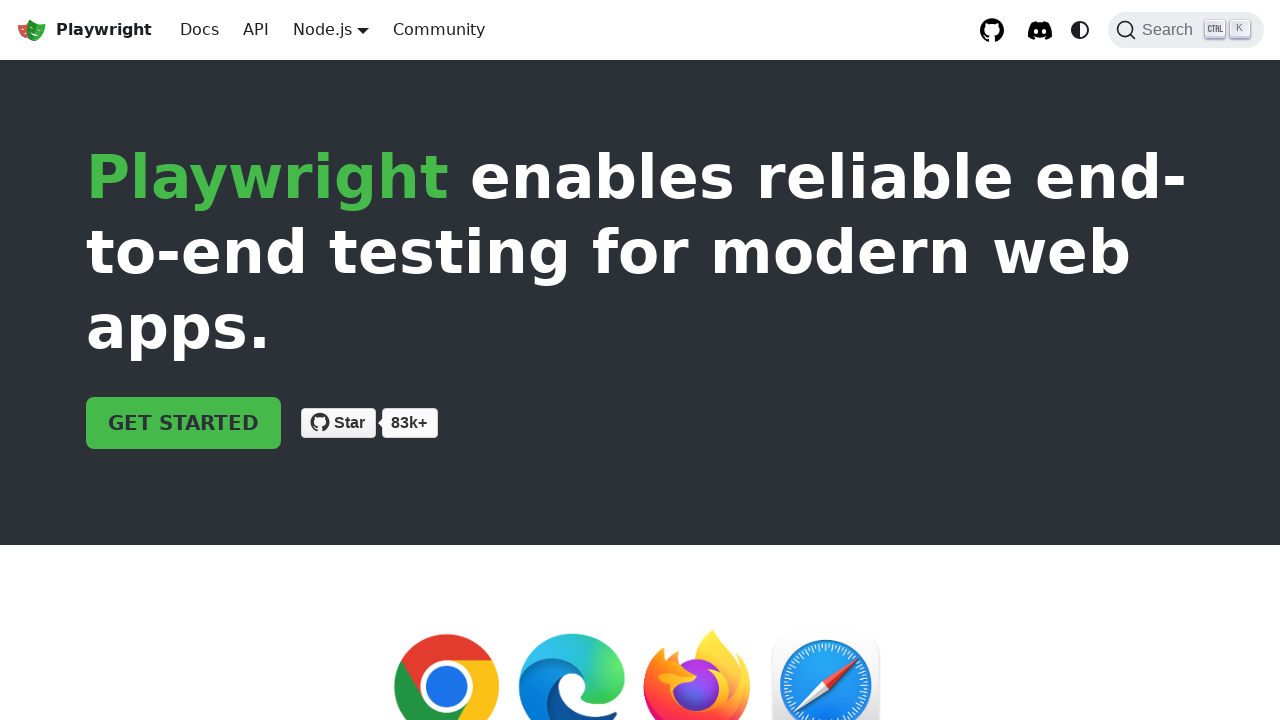